Tests handling a simple JavaScript alert by clicking a button and accepting the alert

Starting URL: https://demoqa.com/alerts

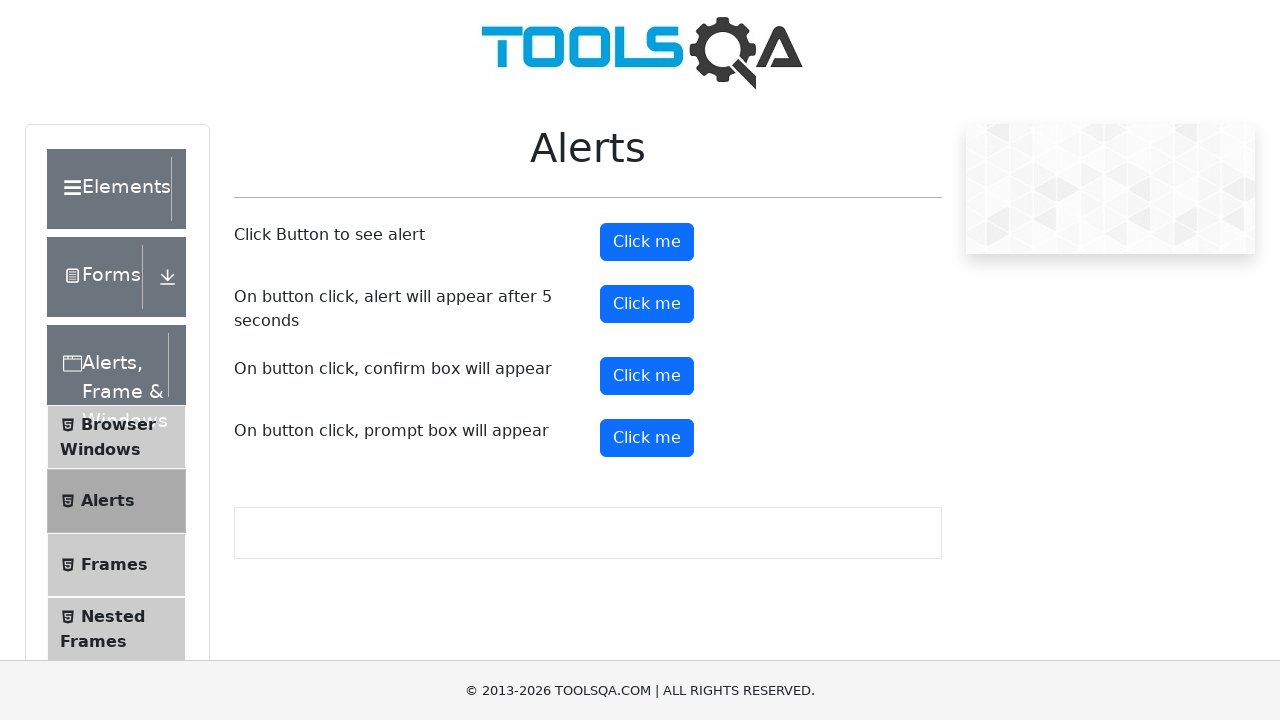

Set up dialog handler to automatically accept alerts
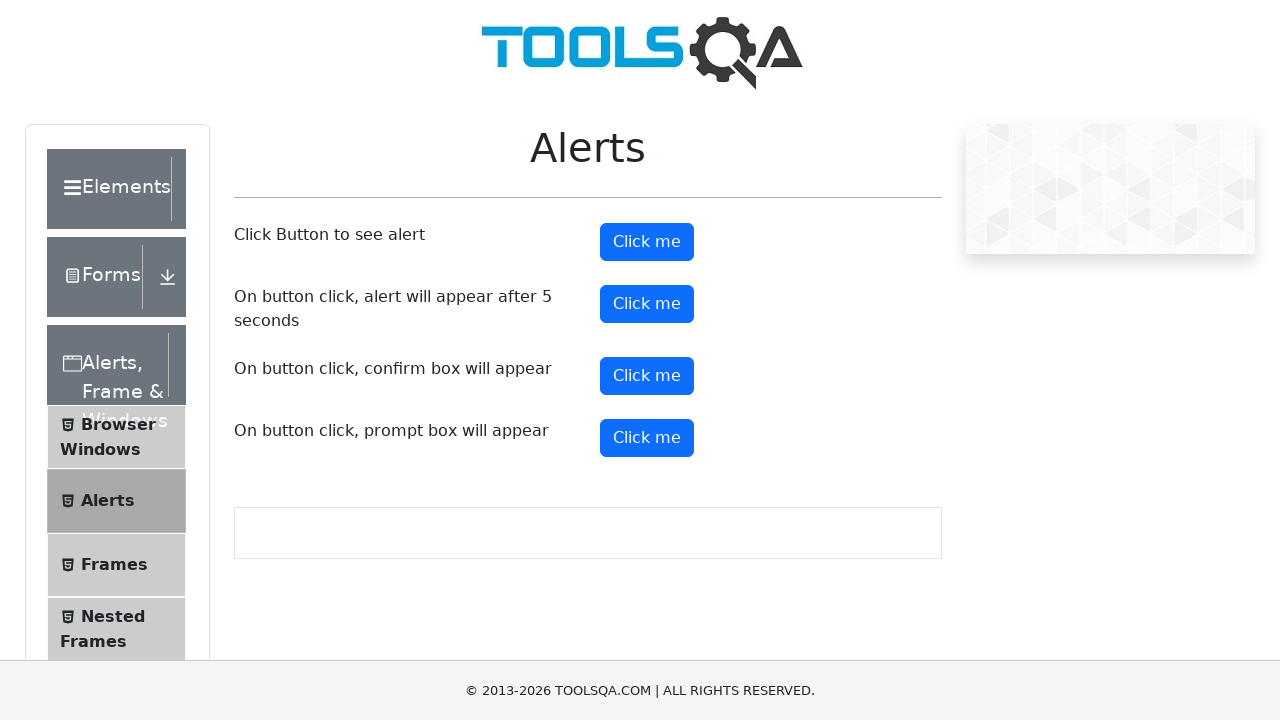

Clicked alert button to trigger JavaScript alert at (647, 242) on #alertButton
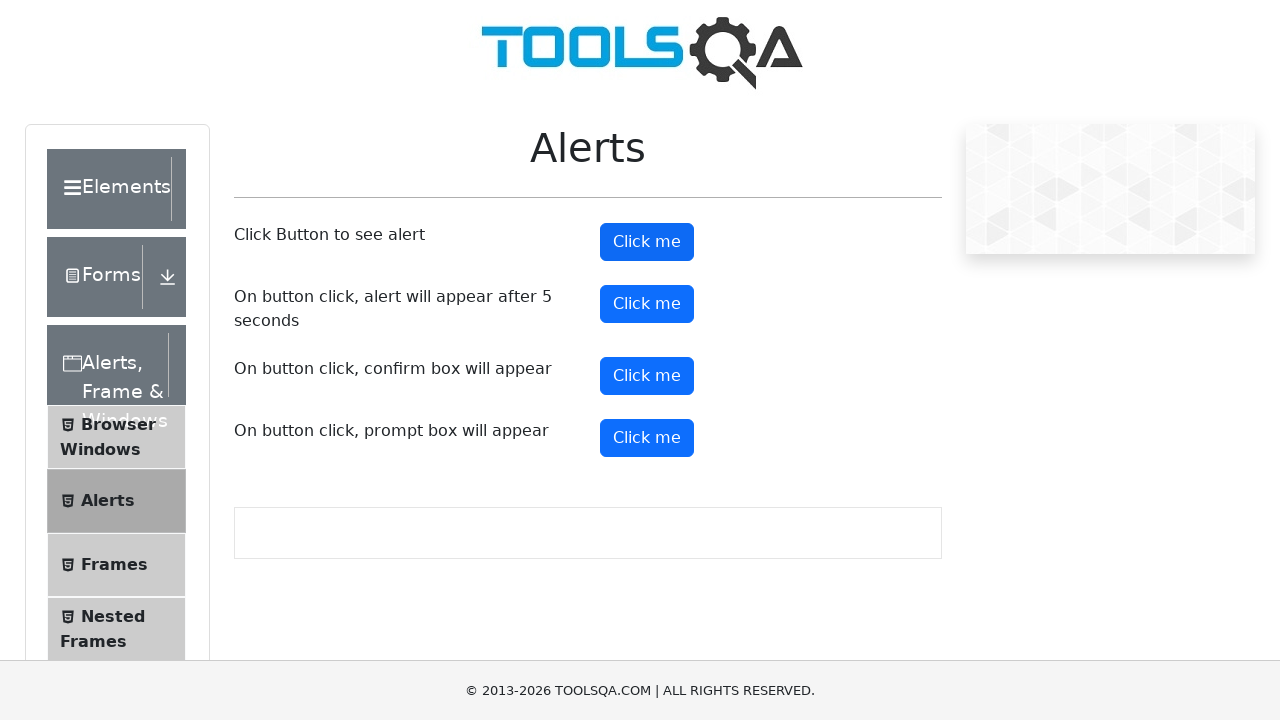

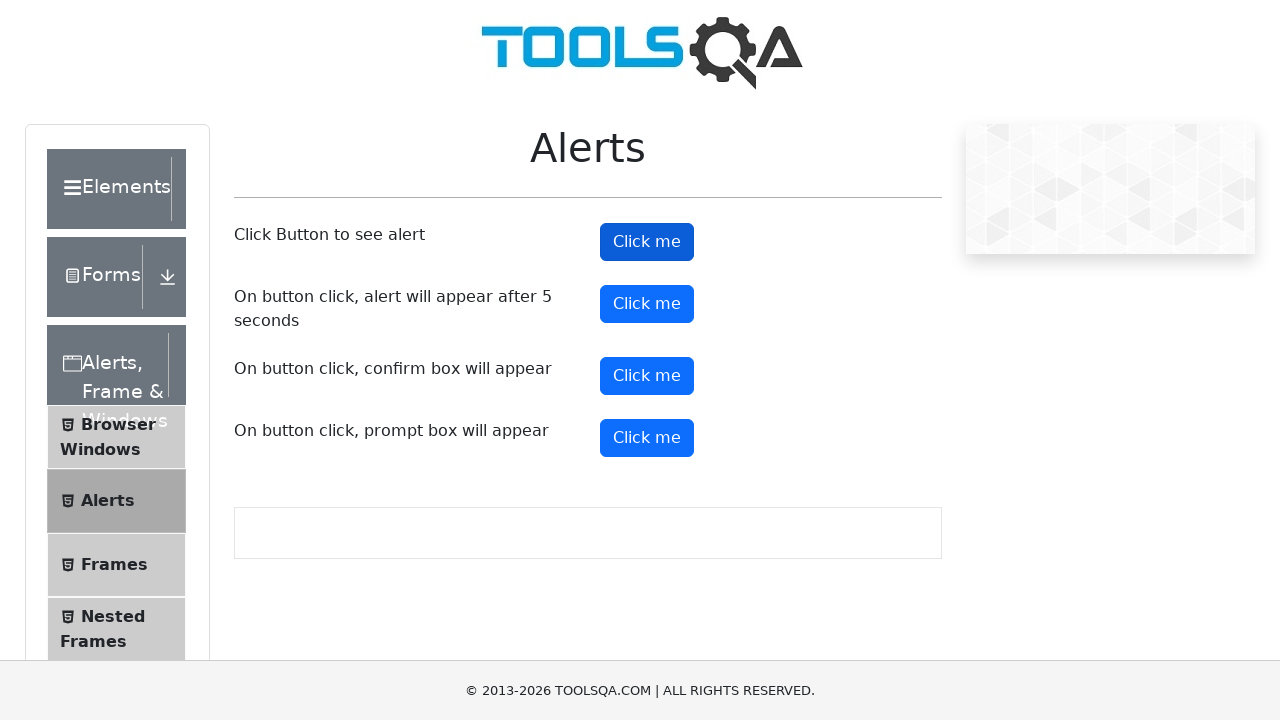